Tests navigation to the Contact Us page on the Al Muzaini website by clicking the Contact Us link

Starting URL: https://www.muzaini.com/

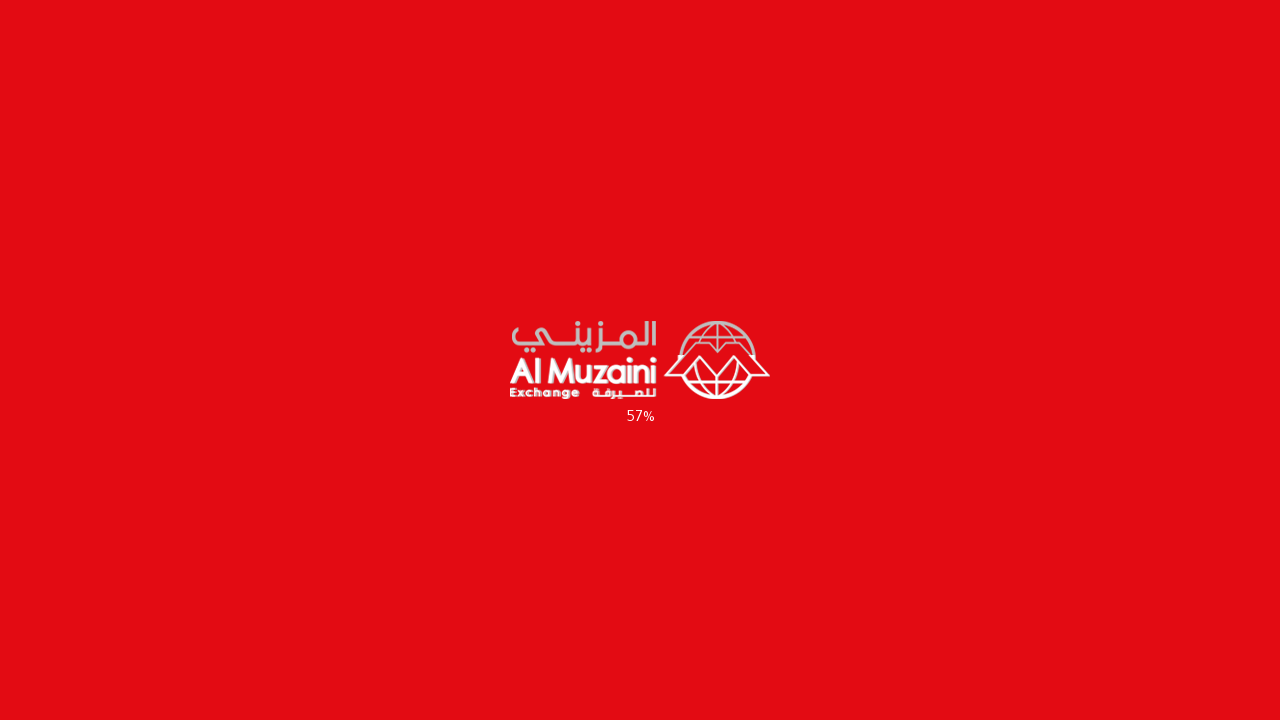

Clicked the Contact Us link on Al Muzaini website at (882, 38) on a:has-text('CONTACT US')
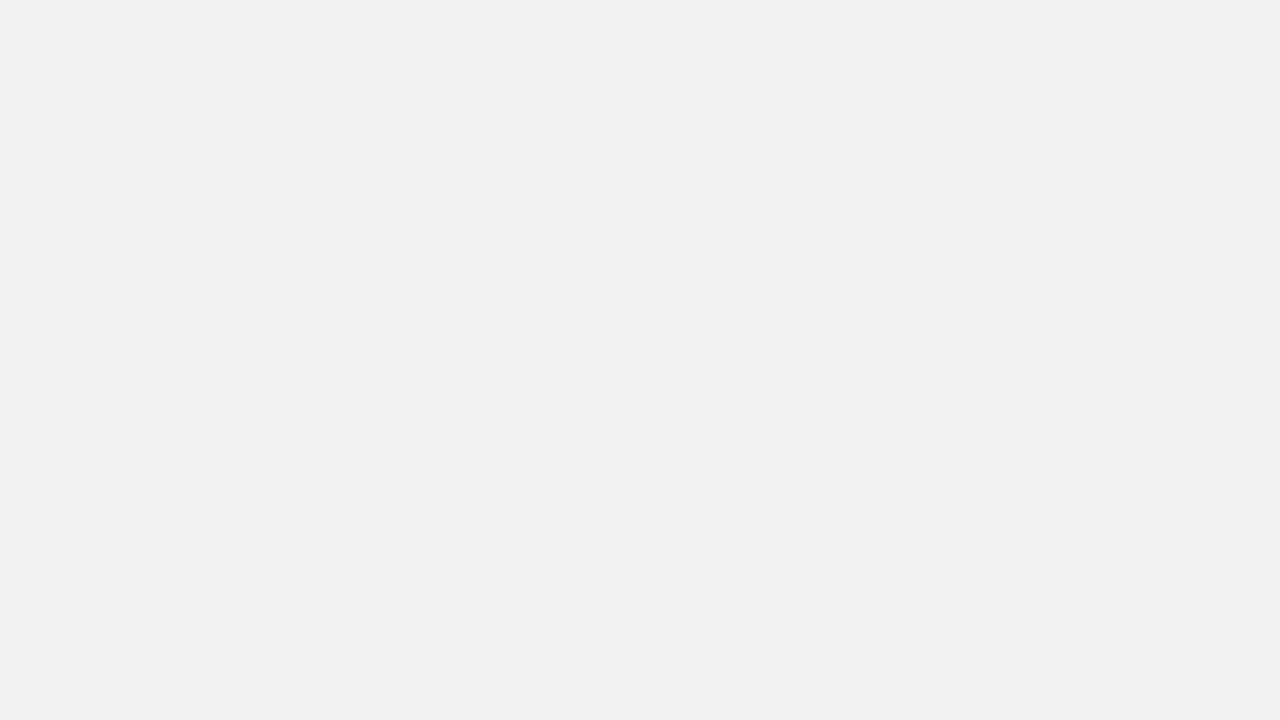

Contact Us page loaded completely
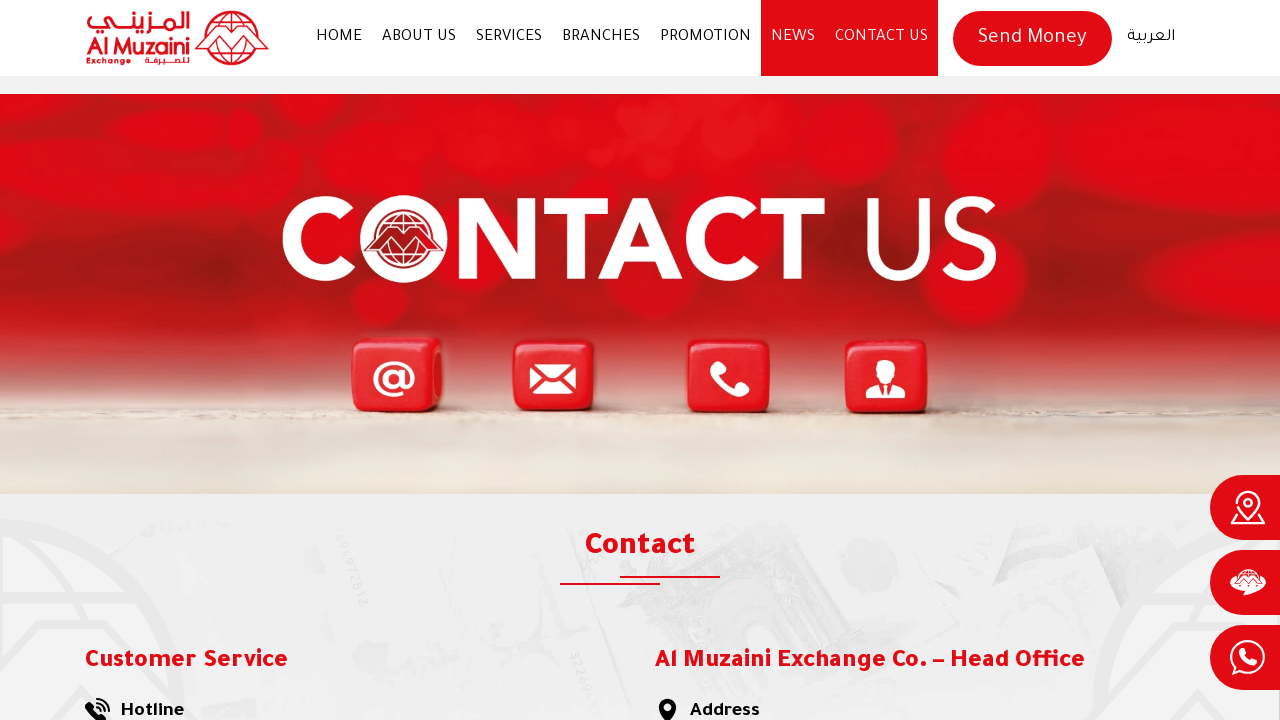

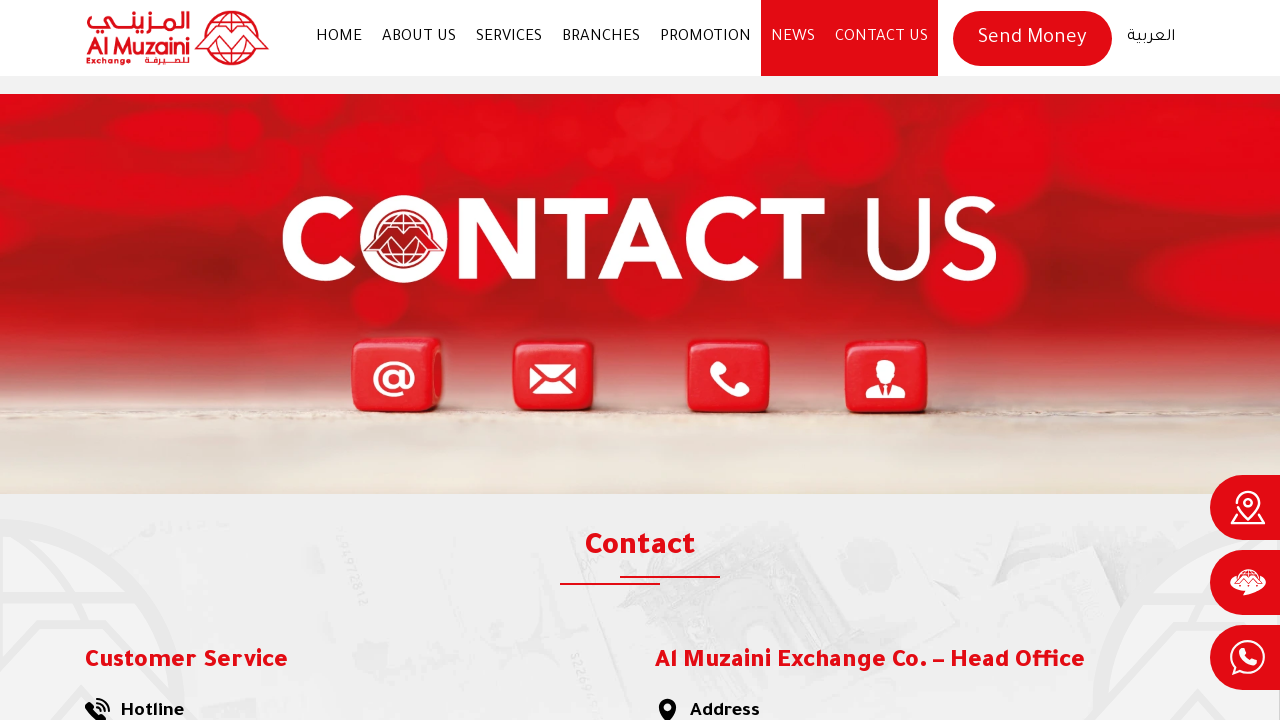